Tests click and hold functionality on a button element

Starting URL: https://letcode.in/button

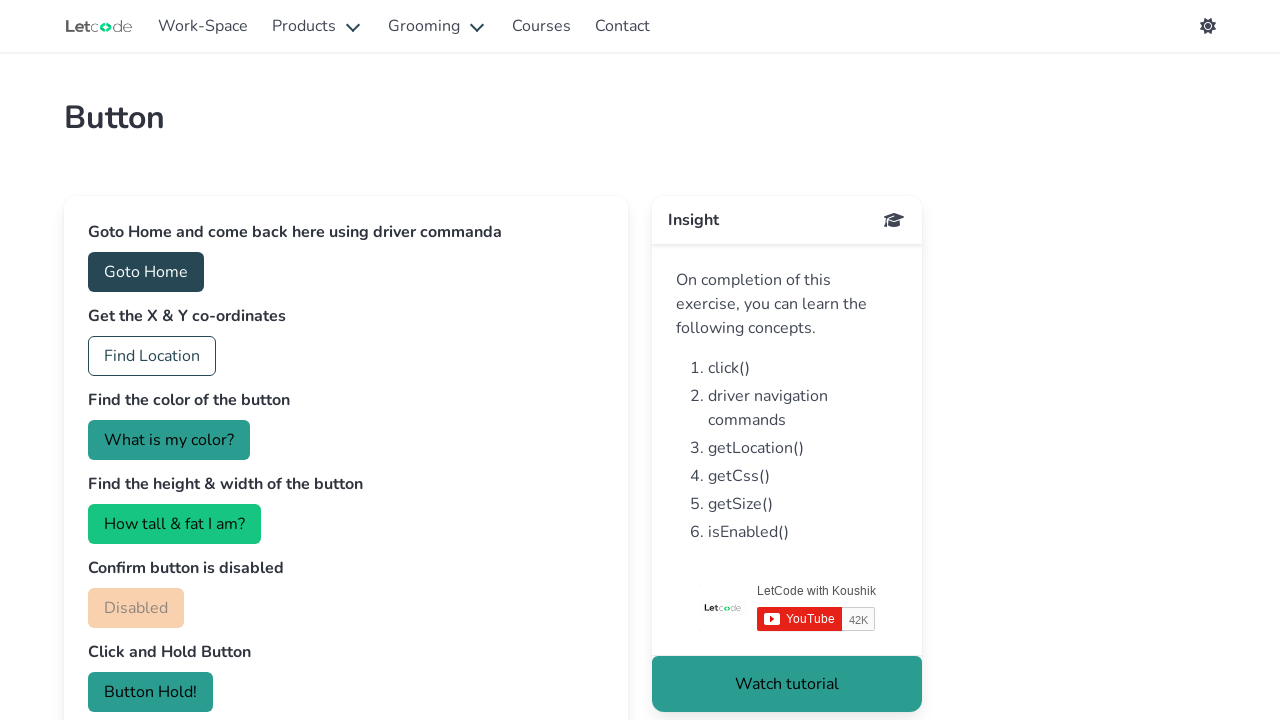

Waited for page to load (10 seconds)
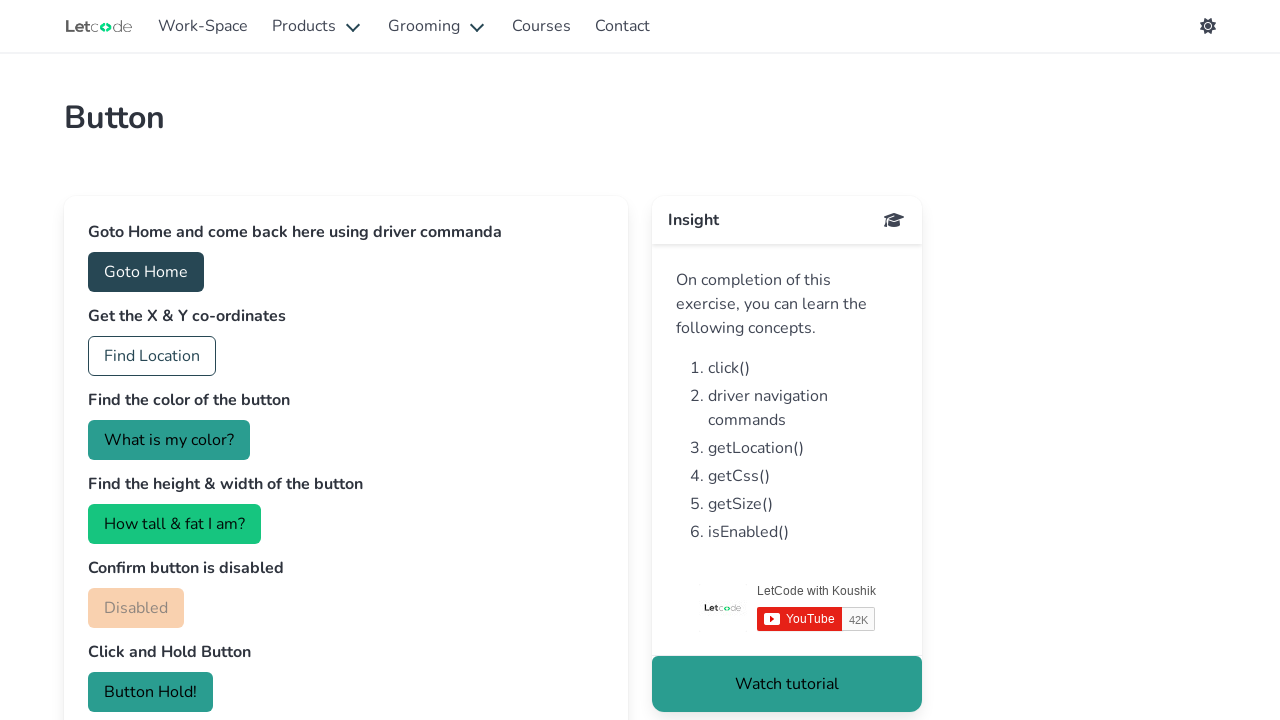

Located 'Button Hold' button element
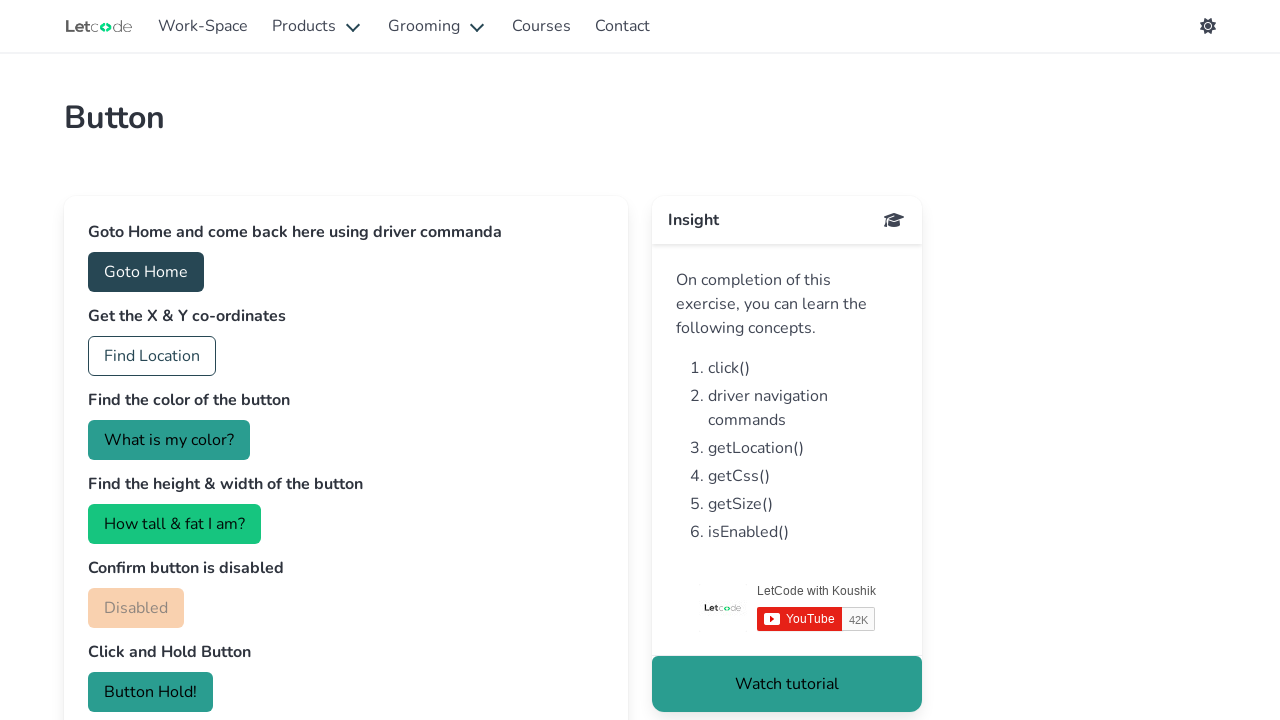

Performed click and hold on button for 2 seconds at (150, 692) on button:has-text('Button Hold')
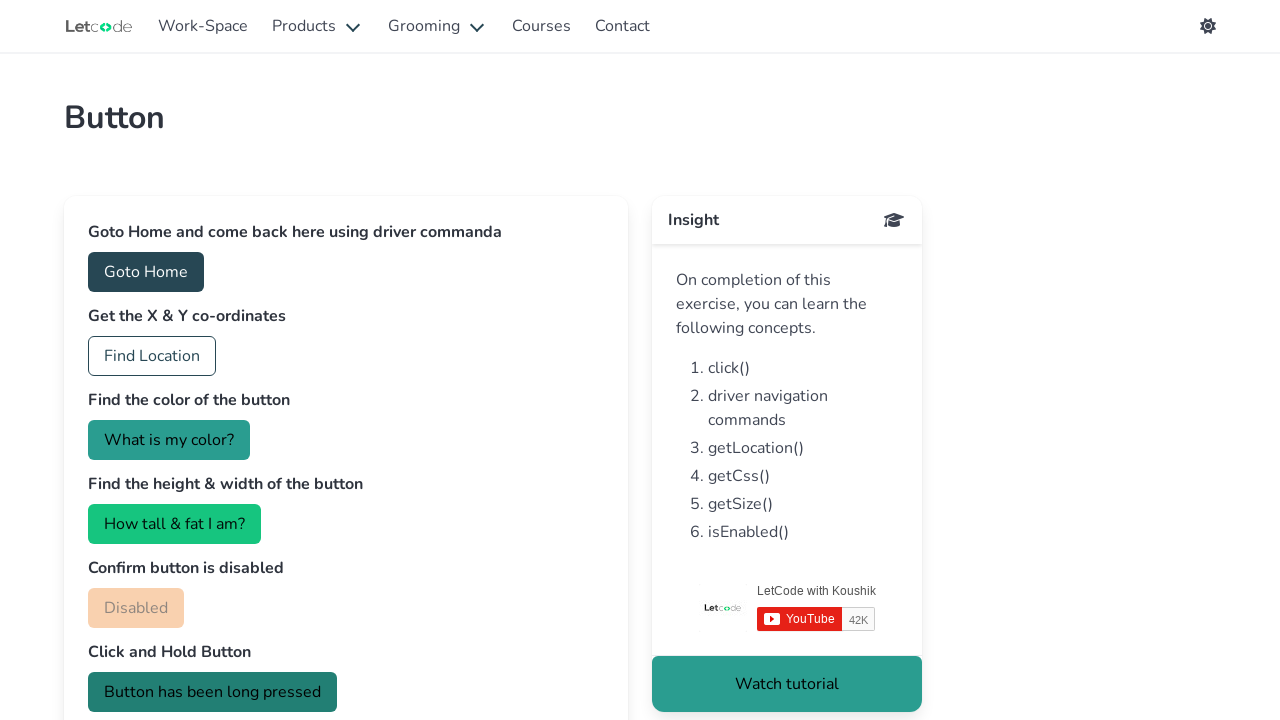

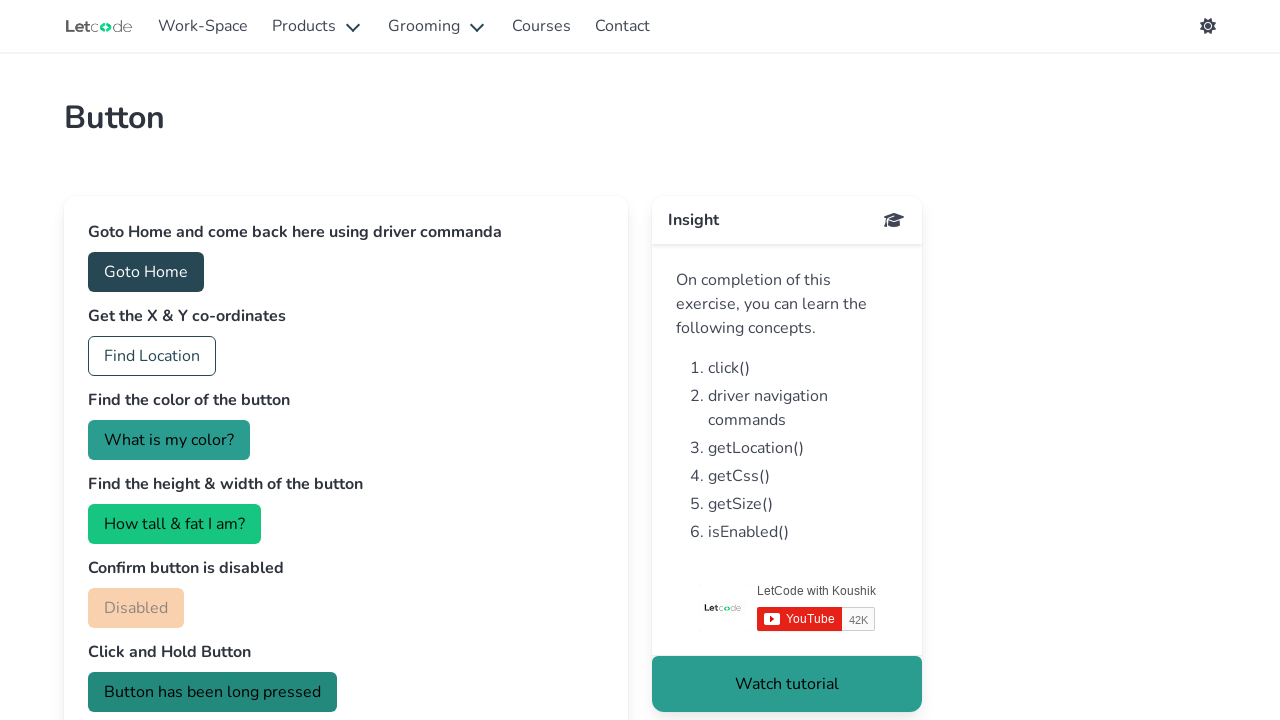